Tests link navigation by clicking a specific calculated link text, then filling a form with first name, last name, city, country, and submitting.

Starting URL: http://suninjuly.github.io/find_link_text

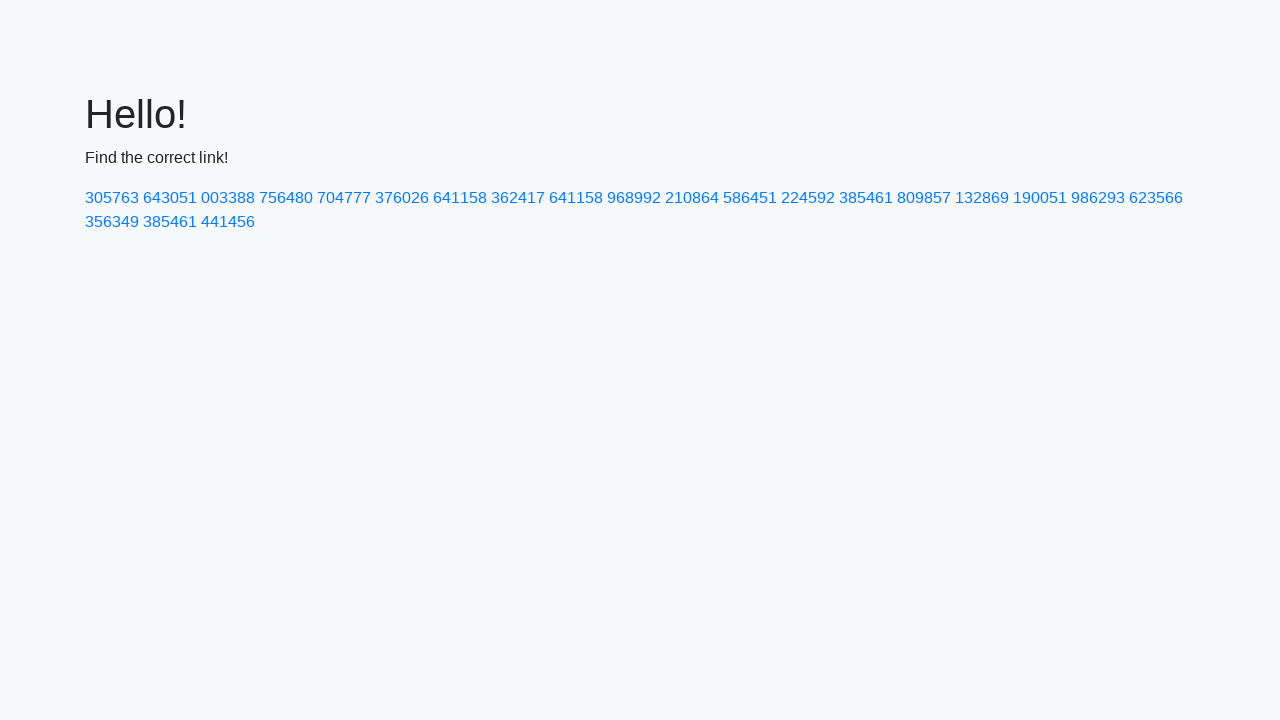

Clicked link with calculated text '224592' at (808, 198) on text=224592
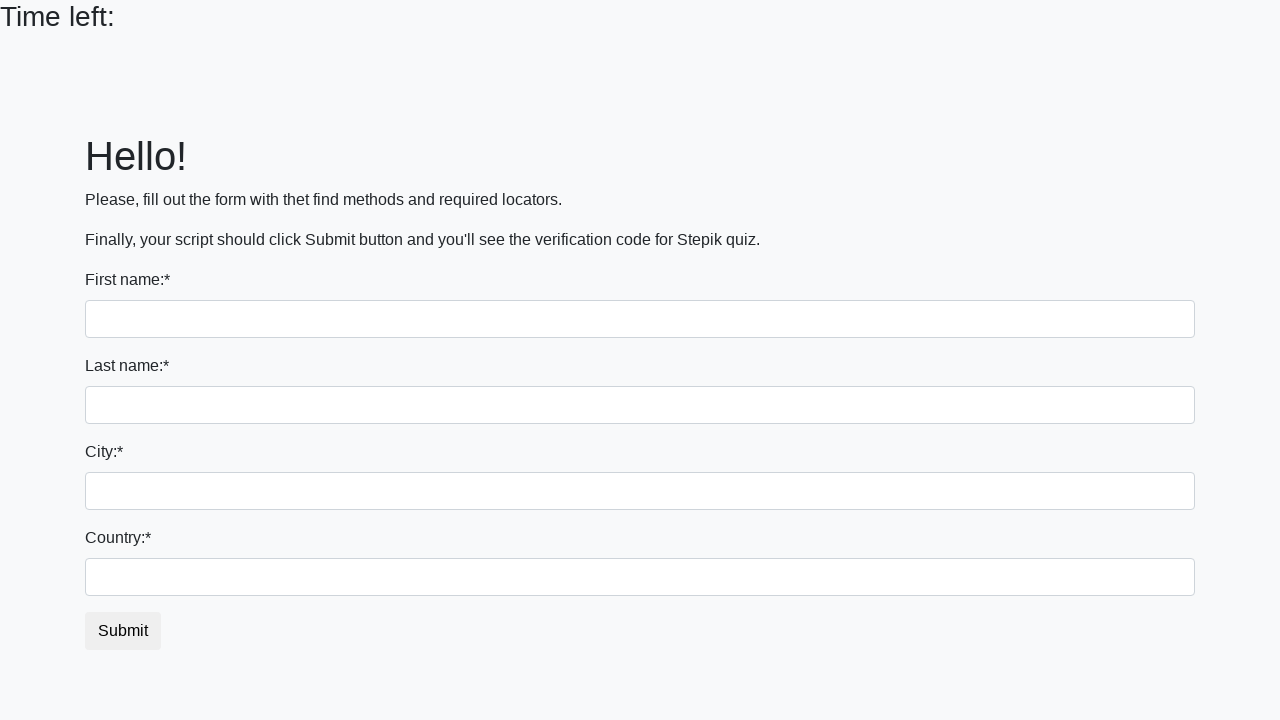

Filled first name field with 'Elena' on input
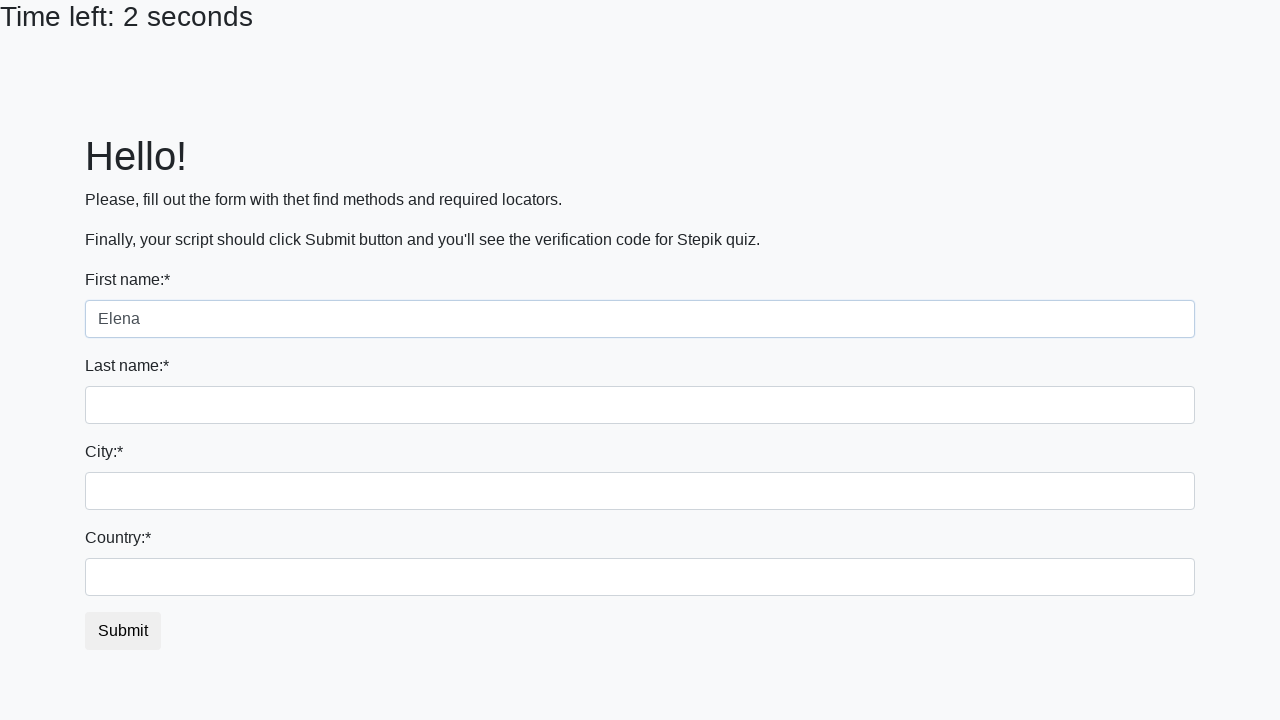

Filled last name field with 'Rodriguez' on [name='last_name']
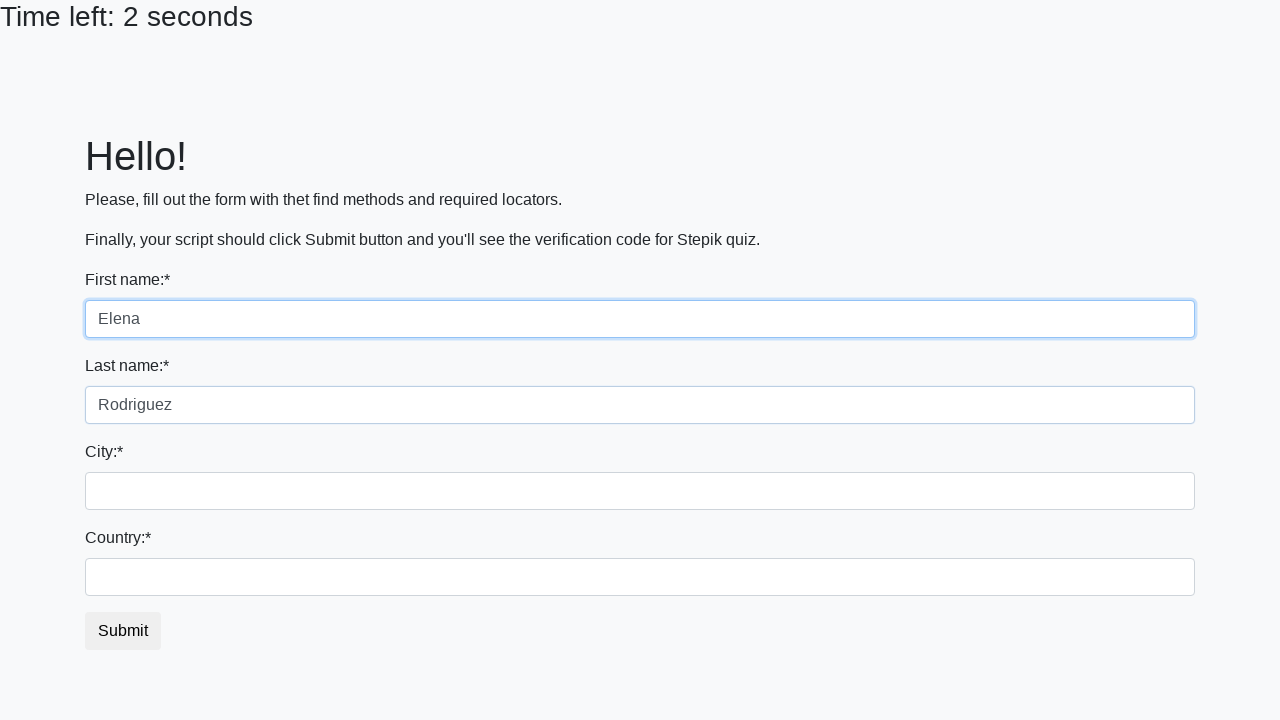

Filled city field with 'Barcelona' on .city
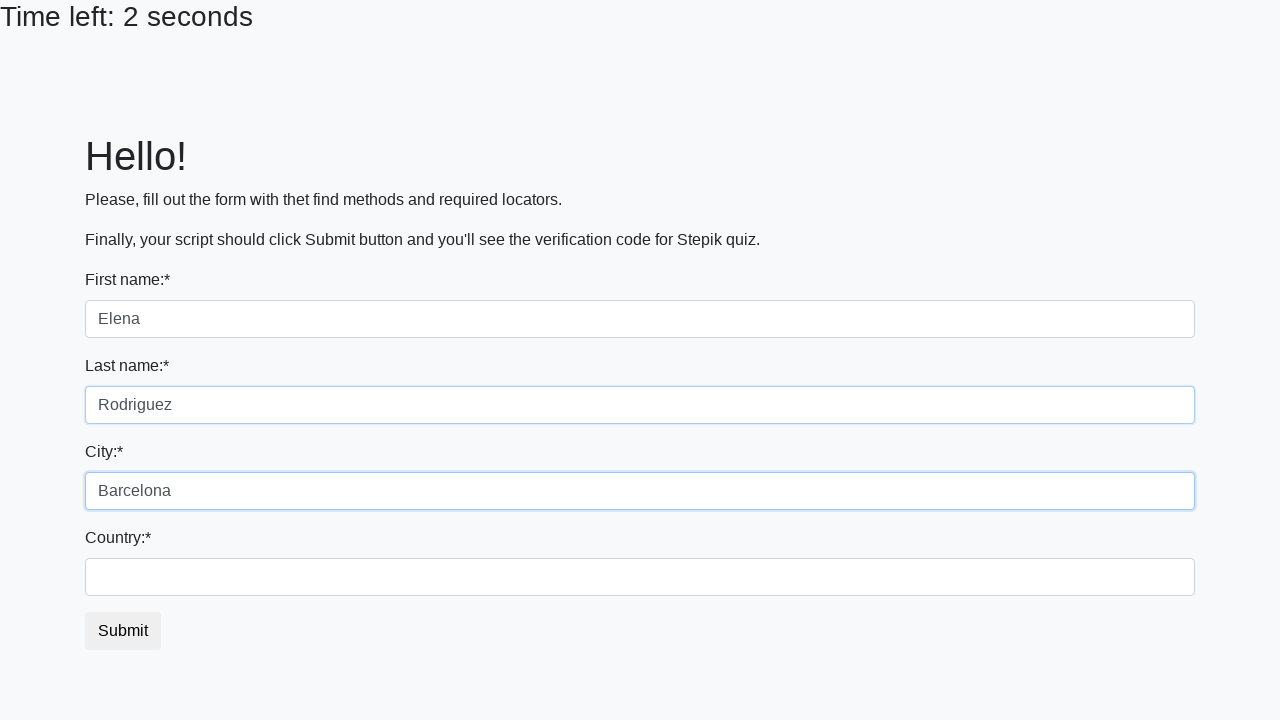

Filled country field with 'Spain' on #country
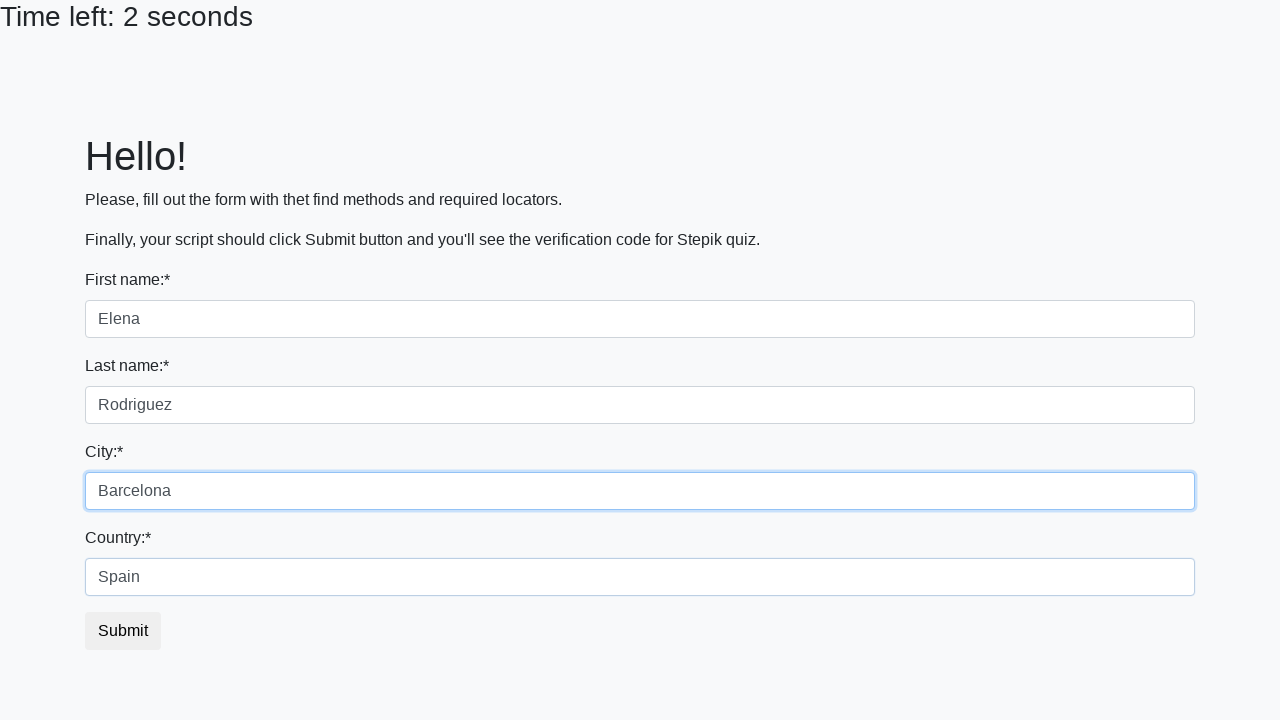

Clicked submit button to submit form at (123, 631) on button.btn
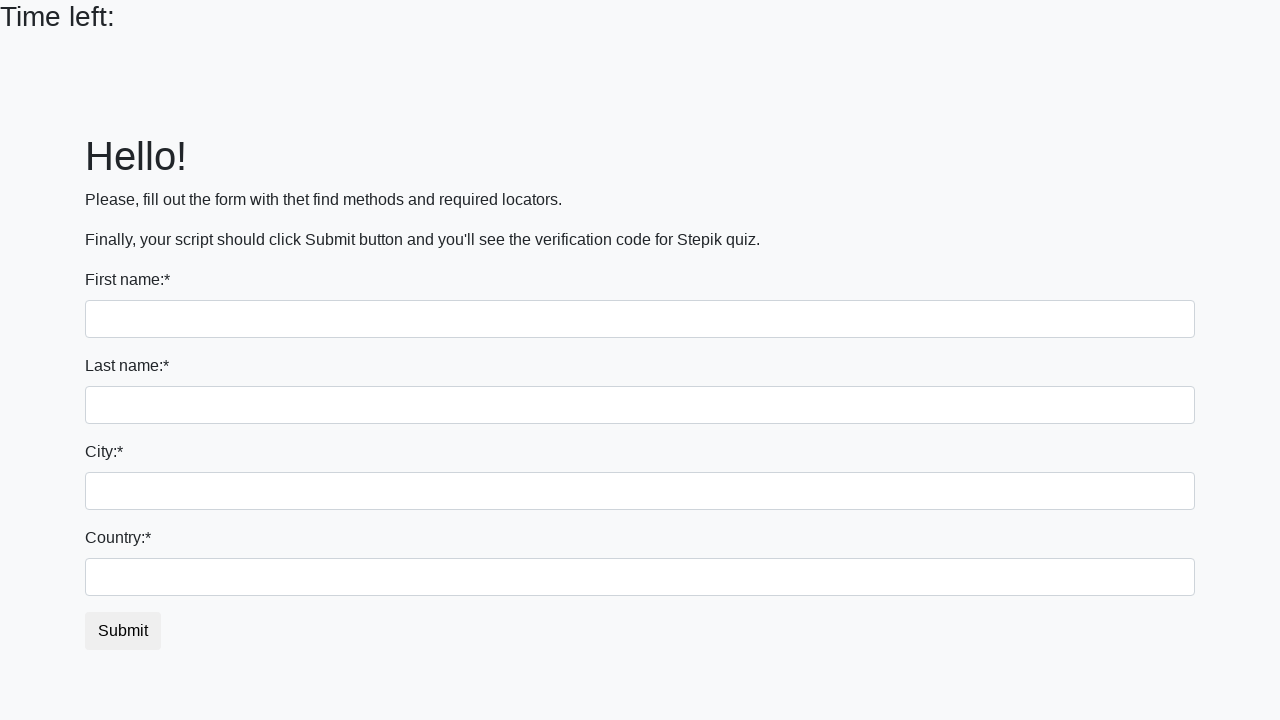

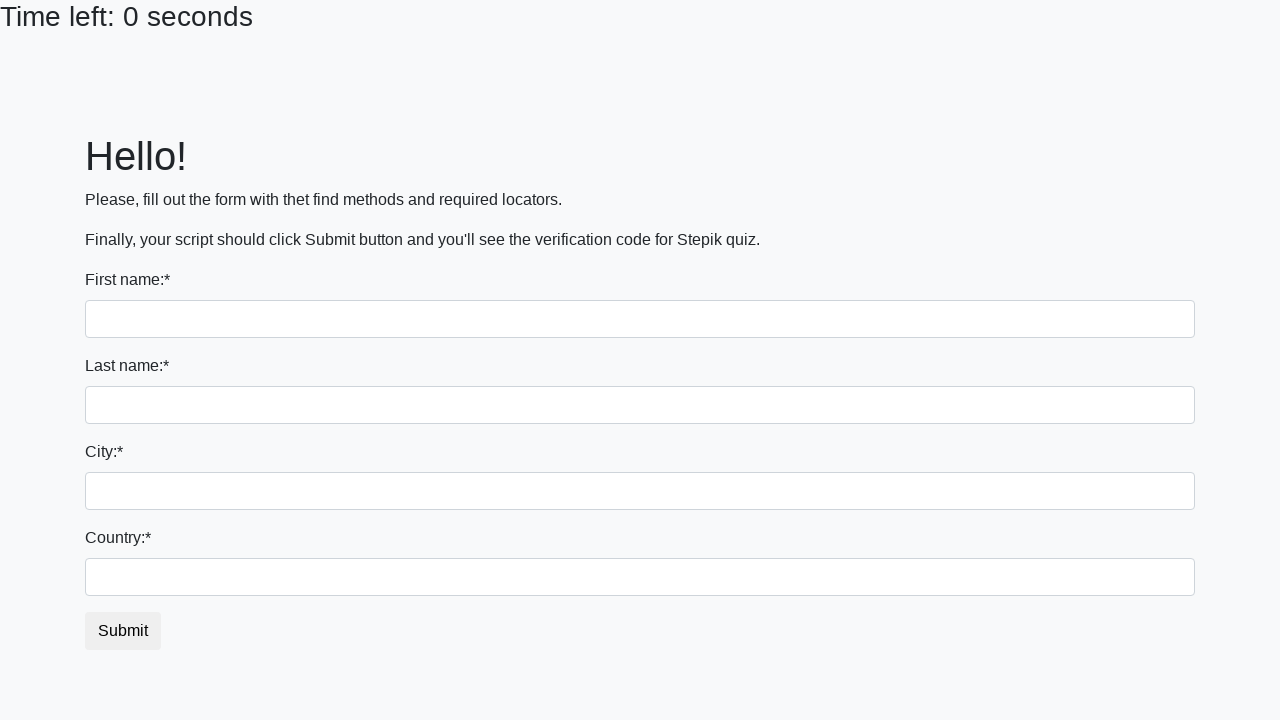